Tests a registration form by filling in required fields (first name, last name, email) and verifying successful registration message

Starting URL: http://suninjuly.github.io/registration1.html

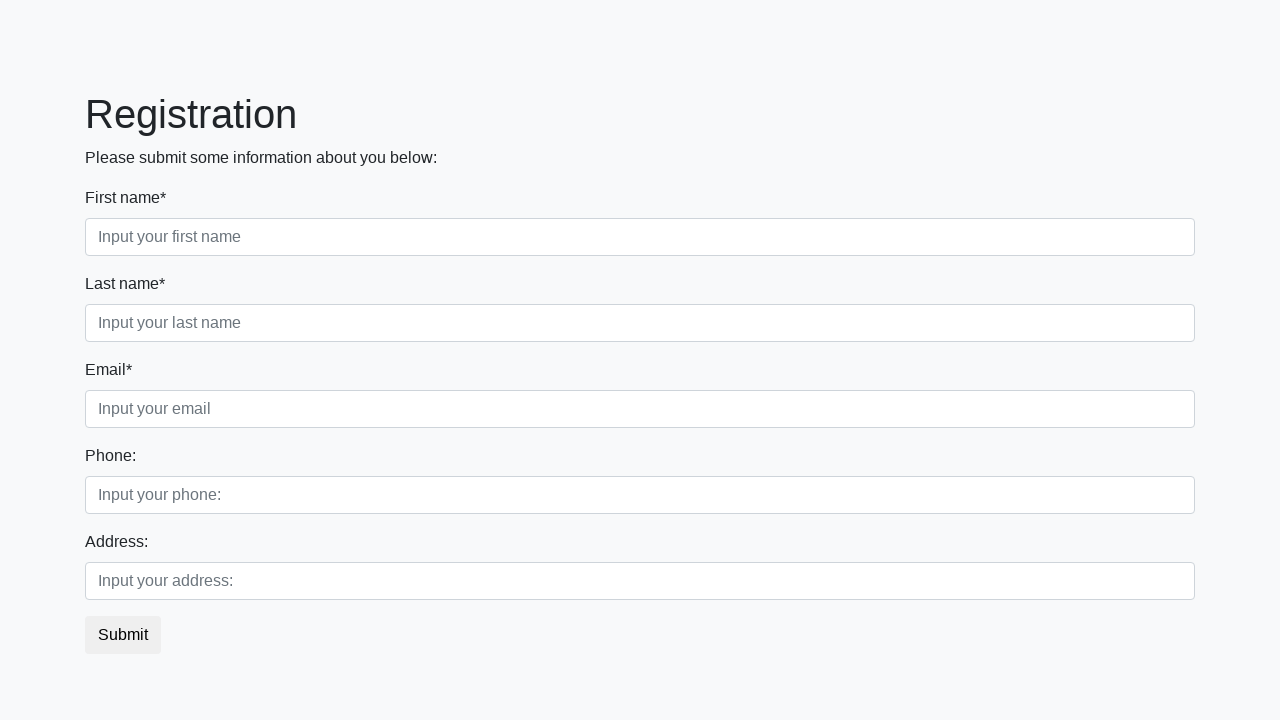

Filled first name field with 'Dmitrii' on div.first_block > div.form-group.first_class > input
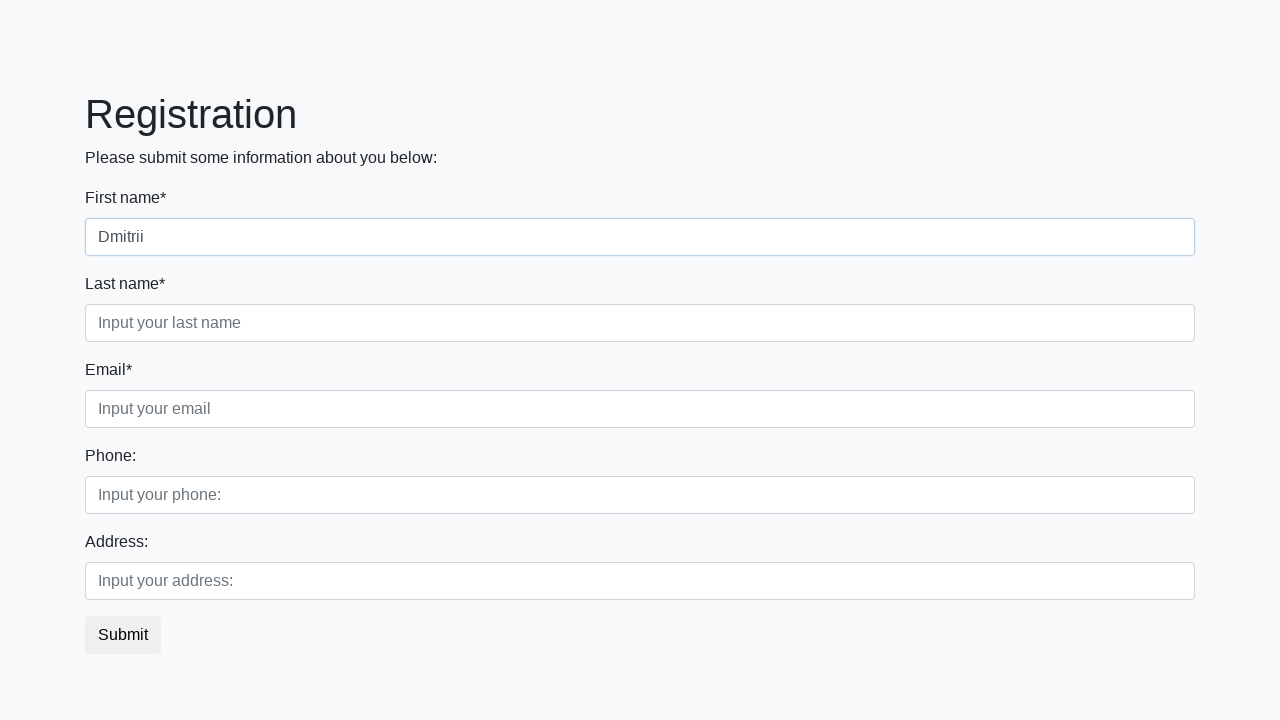

Filled last name field with 'Khokhlov' on div.first_block > div.form-group.second_class > input
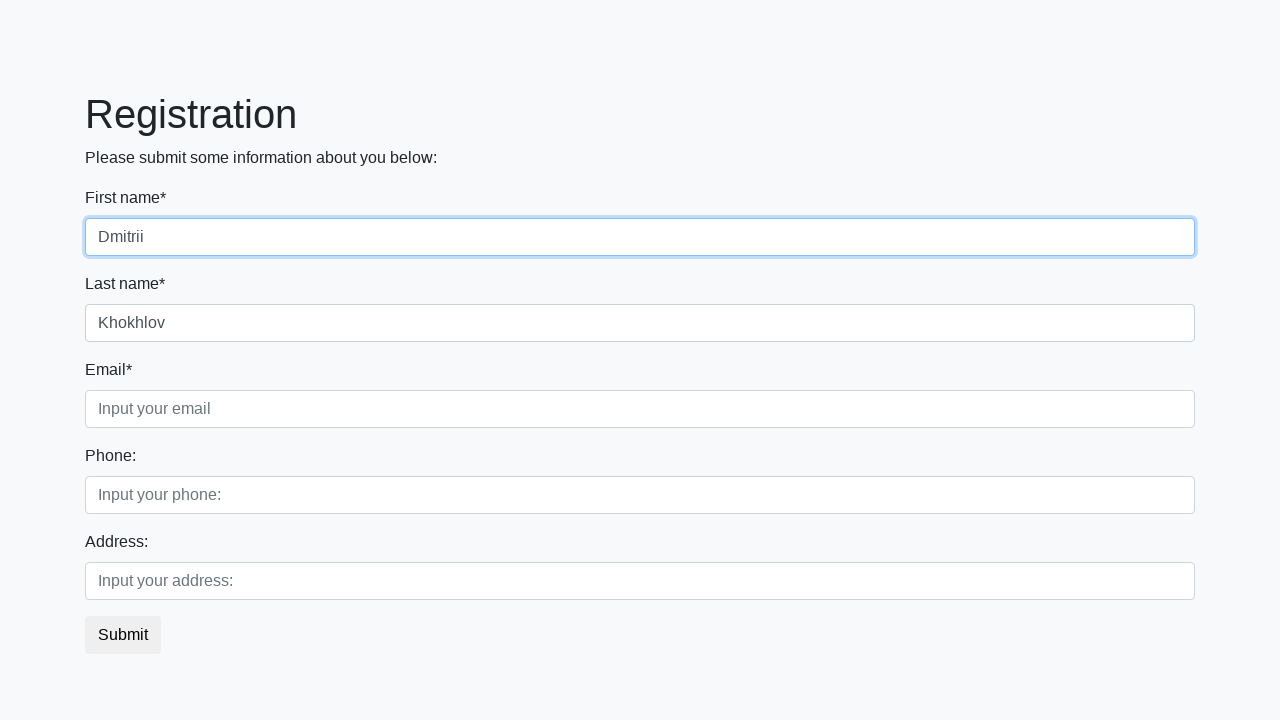

Filled email field with 'd@gmail.com' on div.first_block > div.form-group.third_class > input
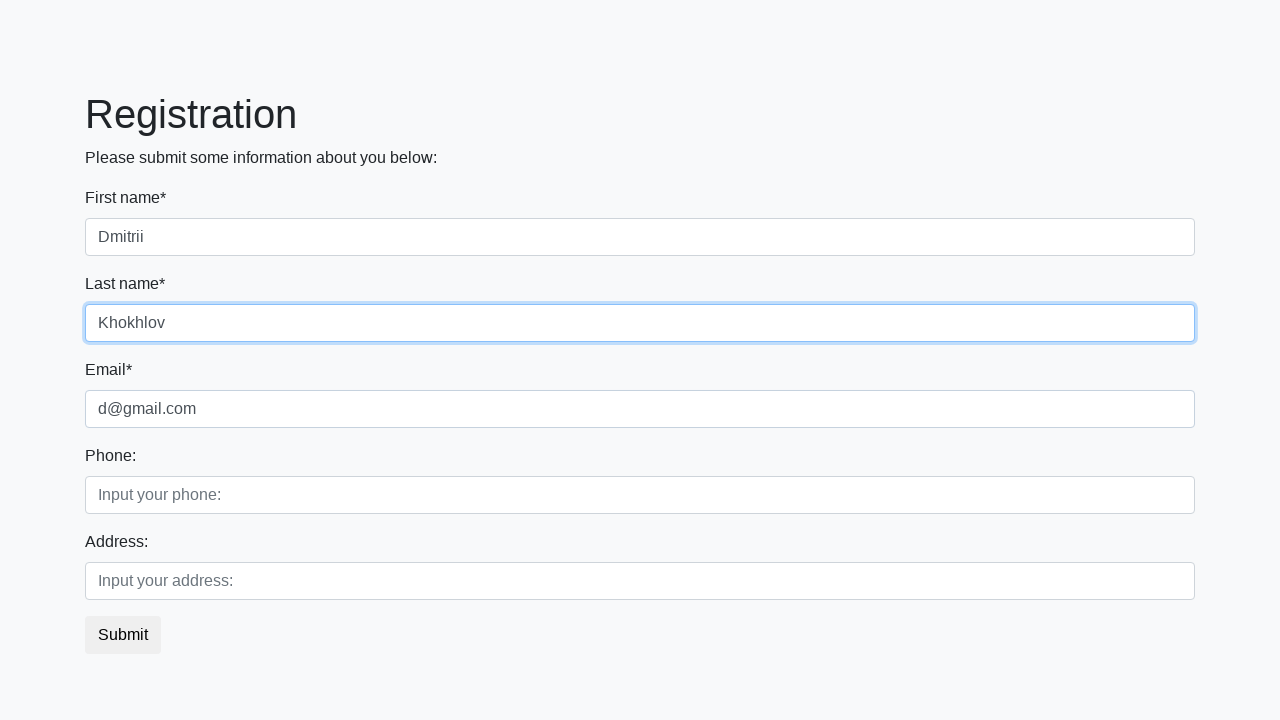

Clicked submit button to register at (123, 635) on button.btn
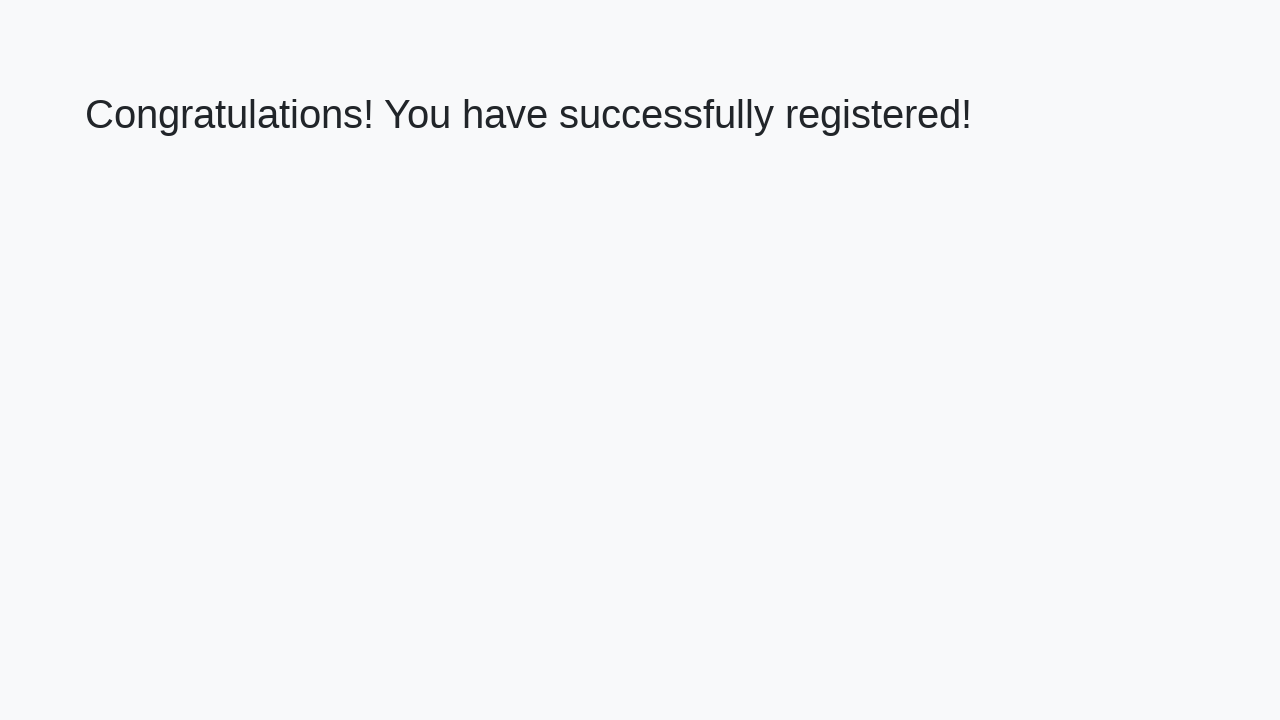

Success message heading loaded
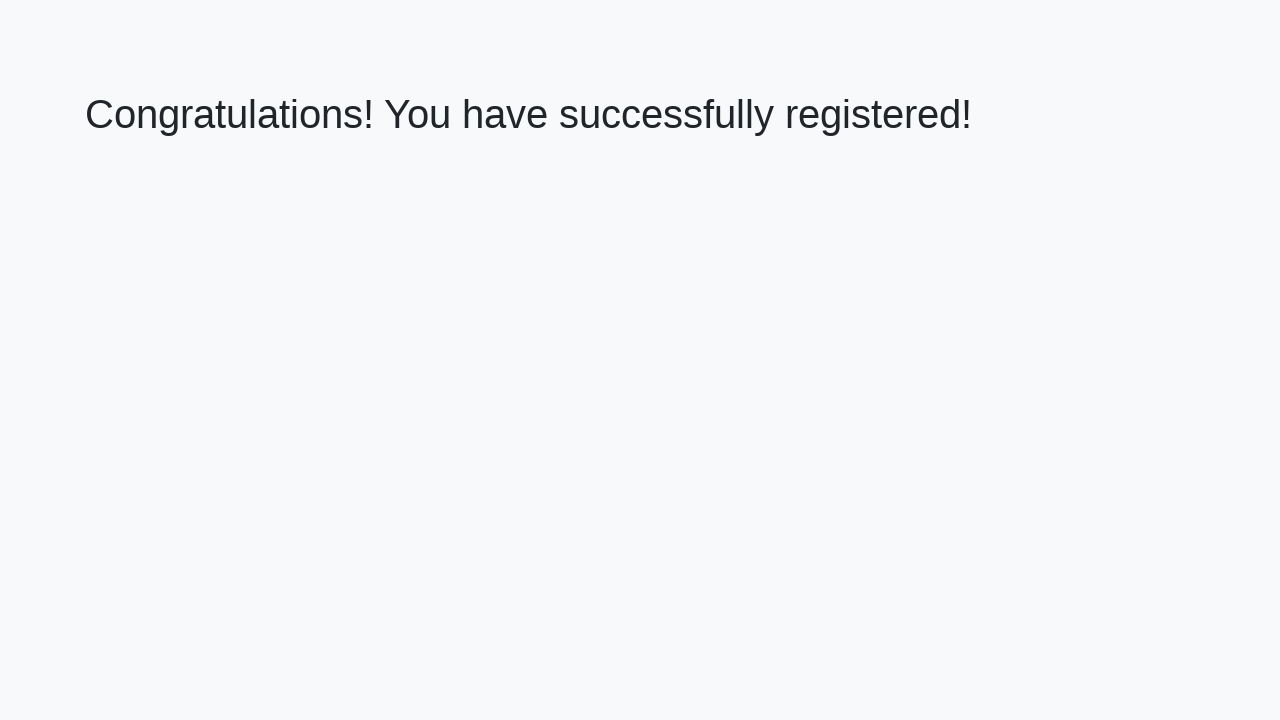

Retrieved success message text: 'Congratulations! You have successfully registered!'
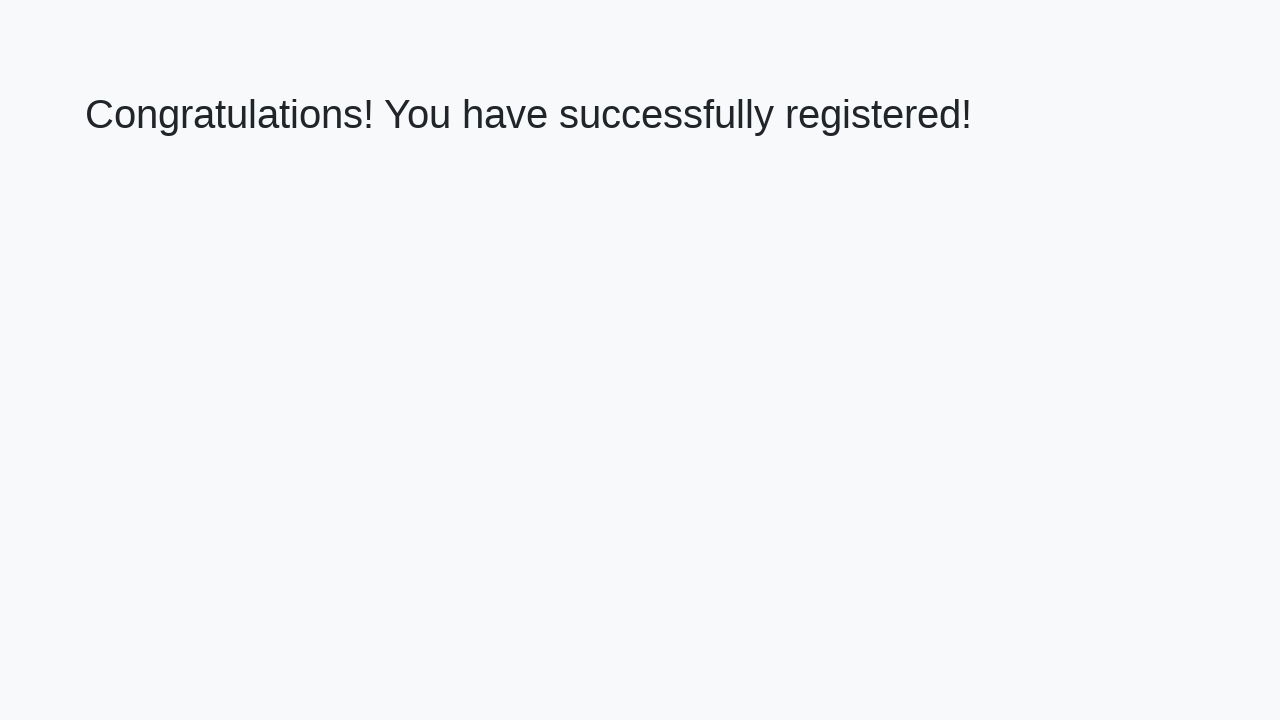

Verified successful registration message matches expected text
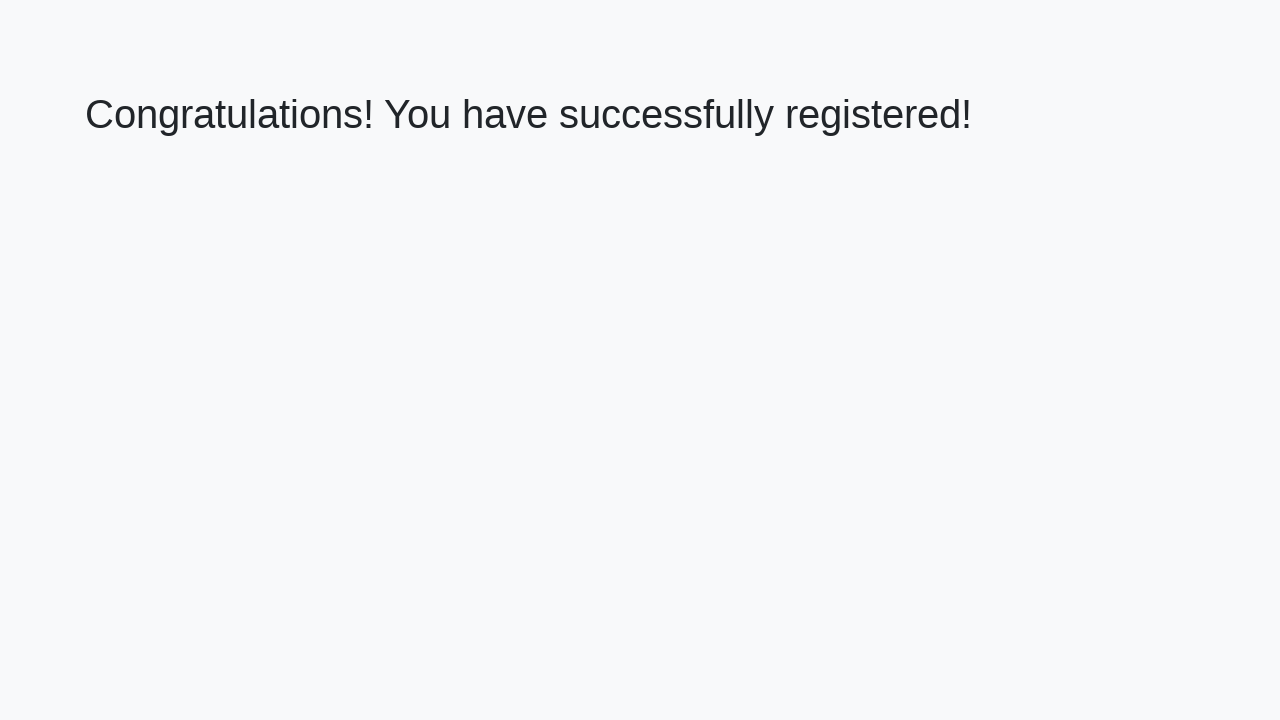

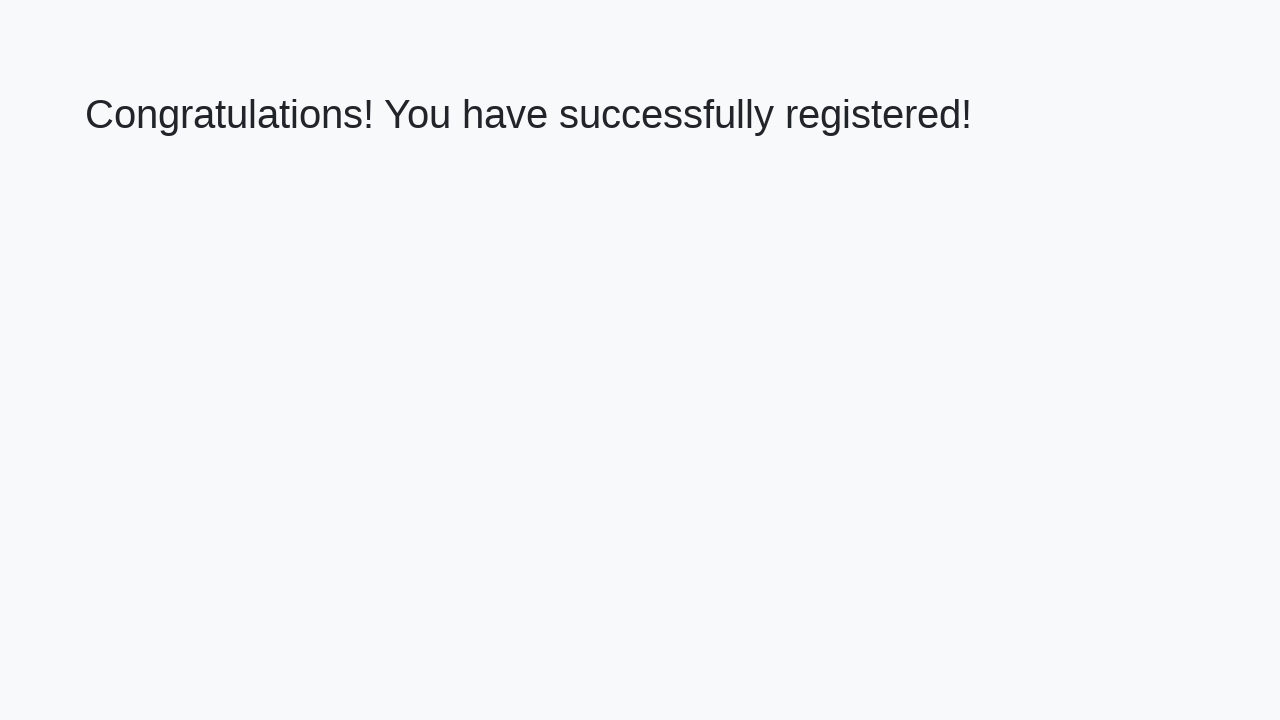